Tests drag and drop functionality on the jQuery UI demo page by dragging a draggable element onto a droppable target within an iframe.

Starting URL: https://jqueryui.com/droppable/

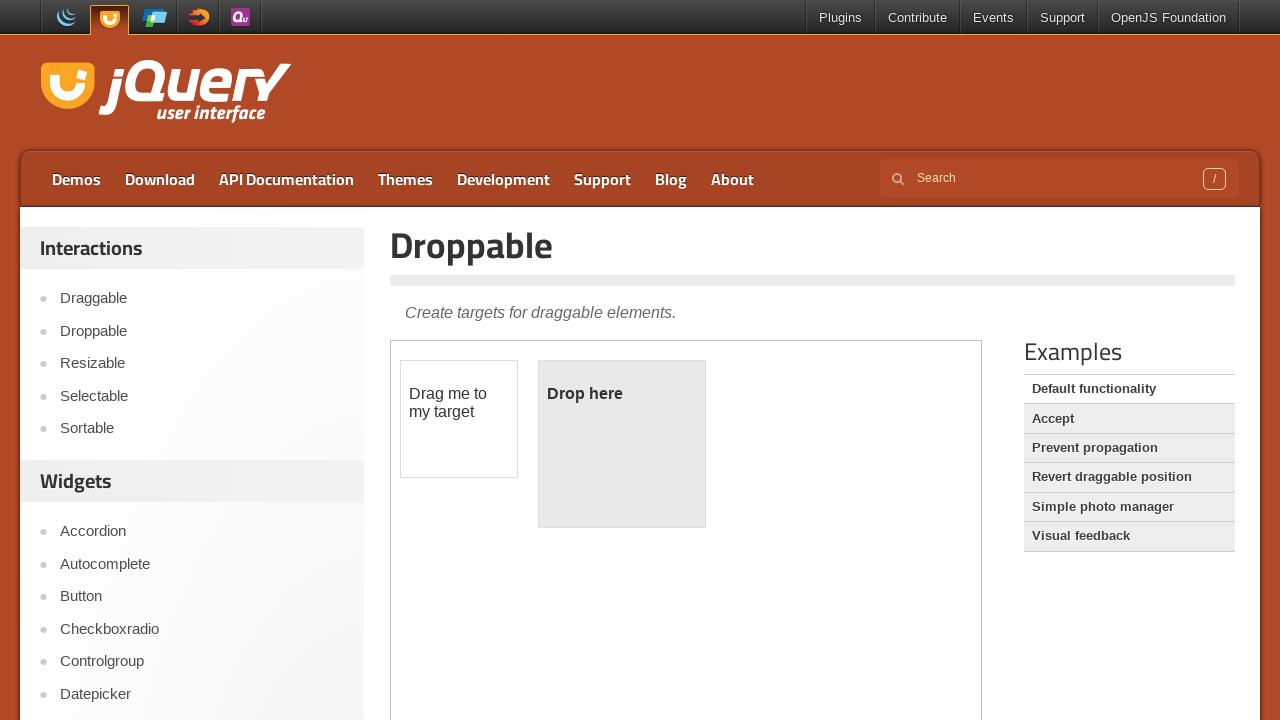

Located the iframe containing the drag and drop demo
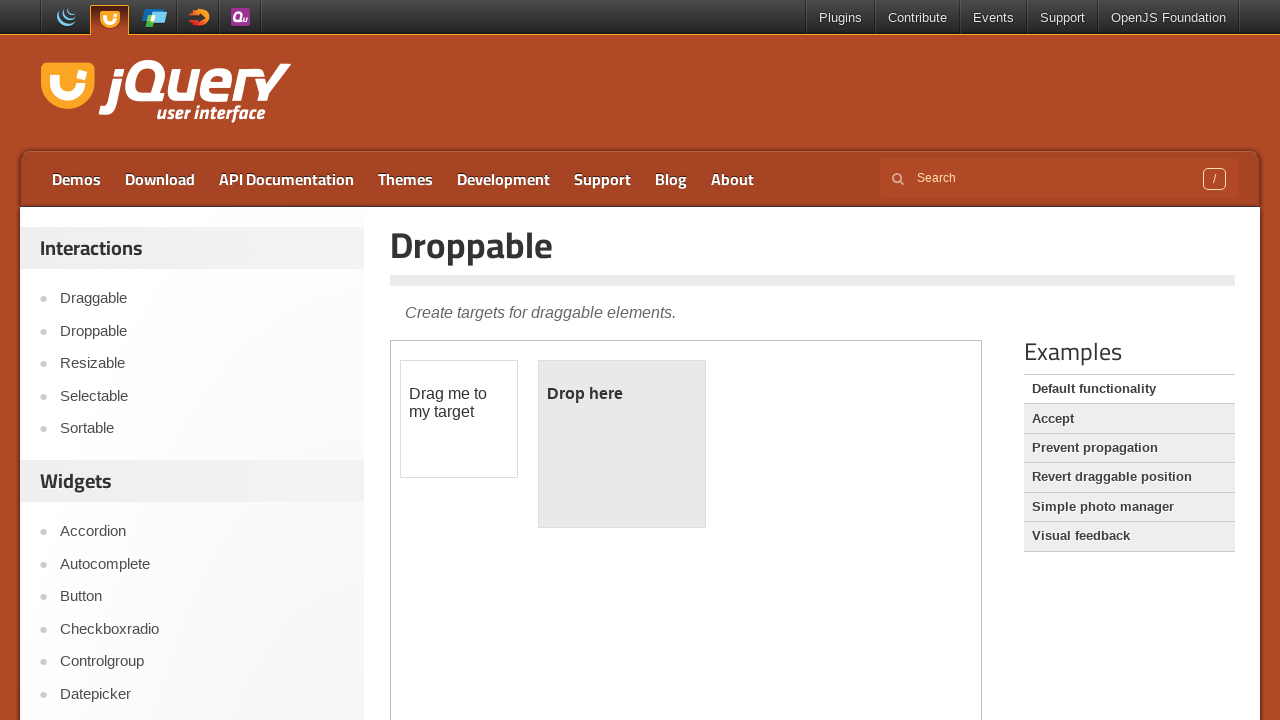

Located the draggable element
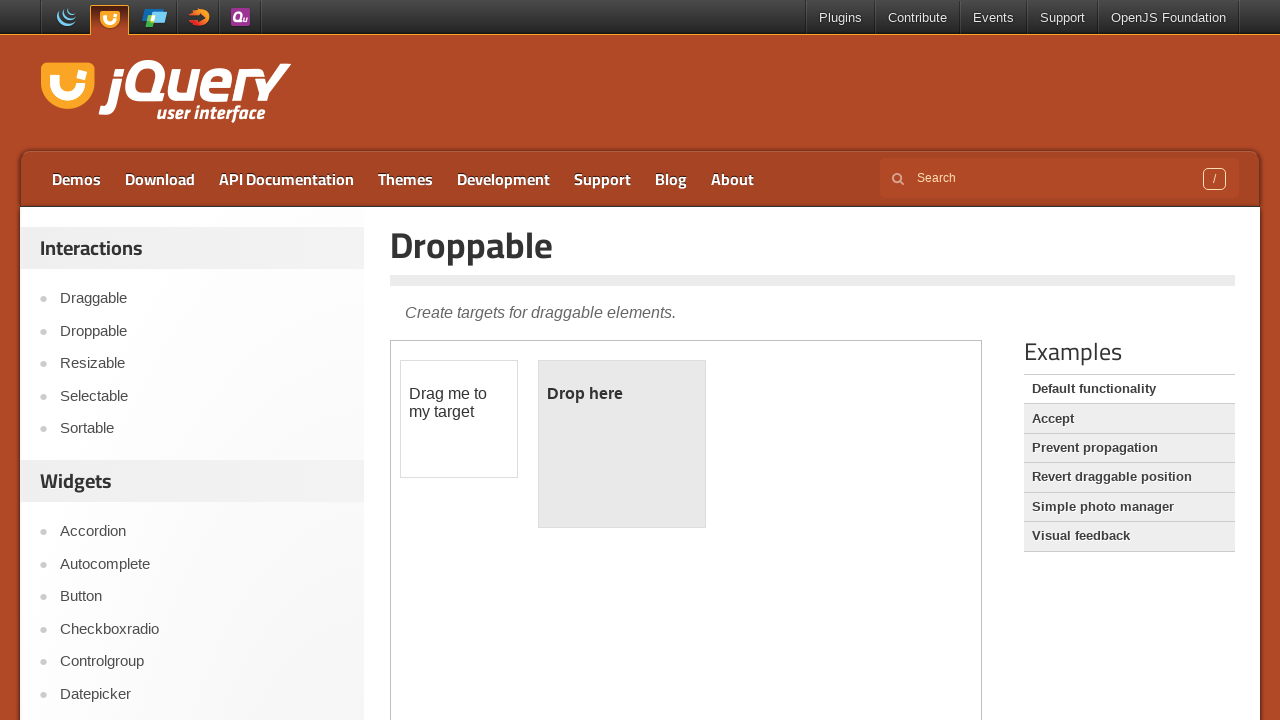

Located the droppable target element
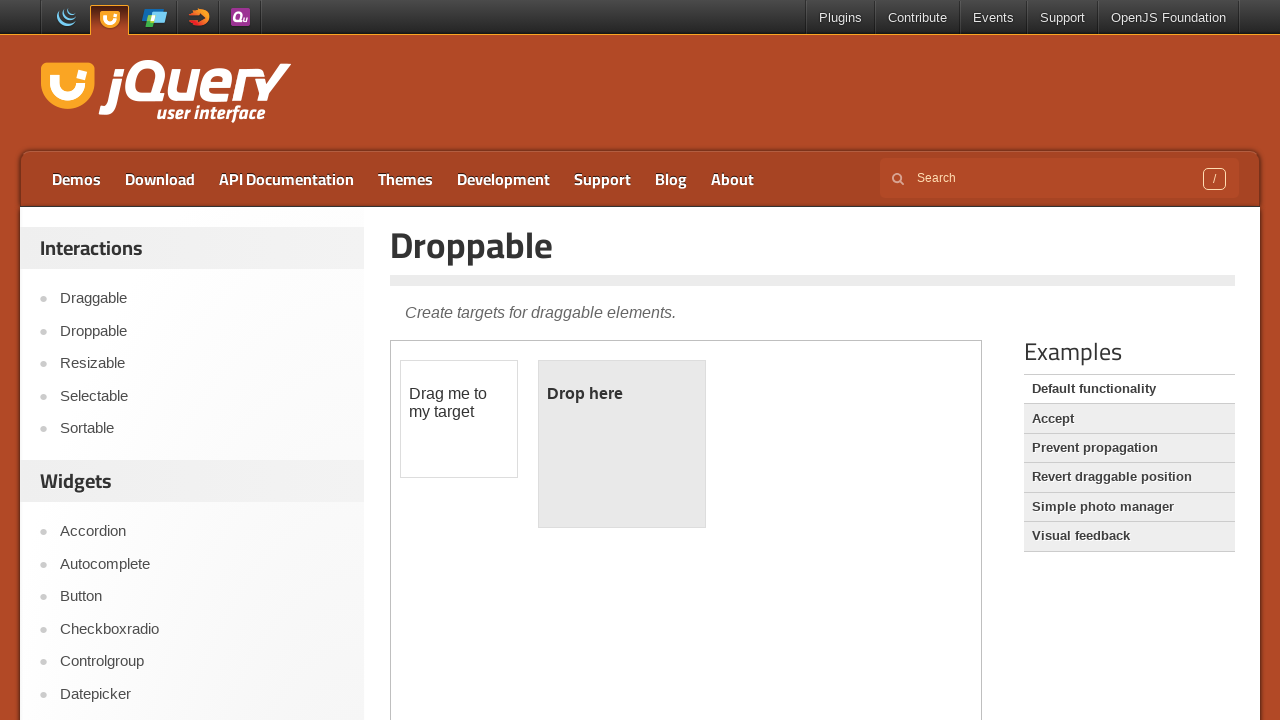

Dragged the draggable element onto the droppable target at (622, 444)
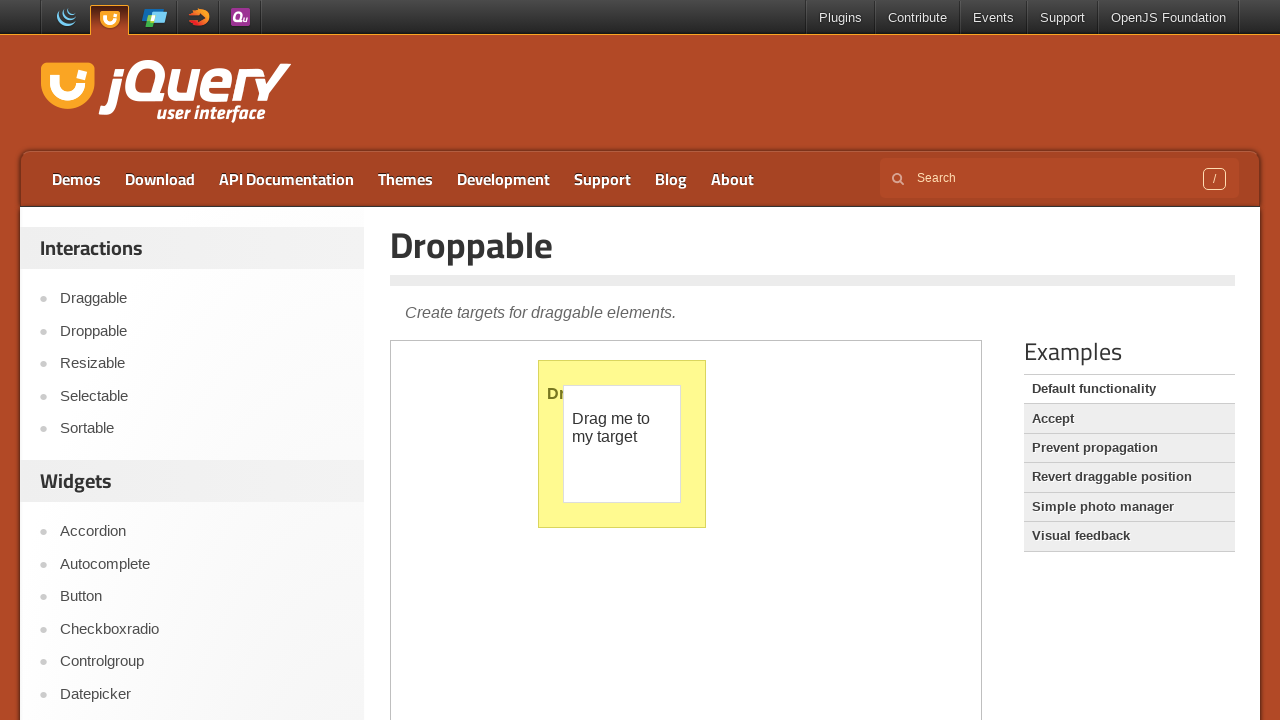

Verified the drop was successful - target element text changed to 'Dropped!'
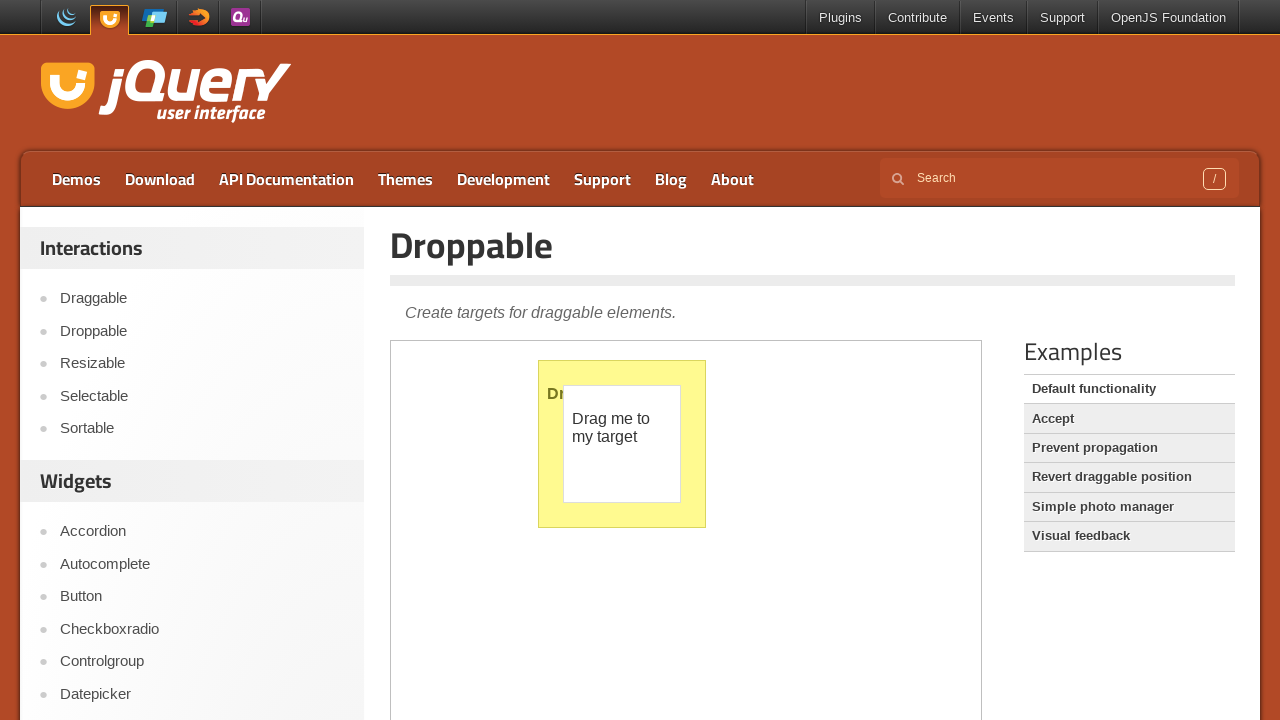

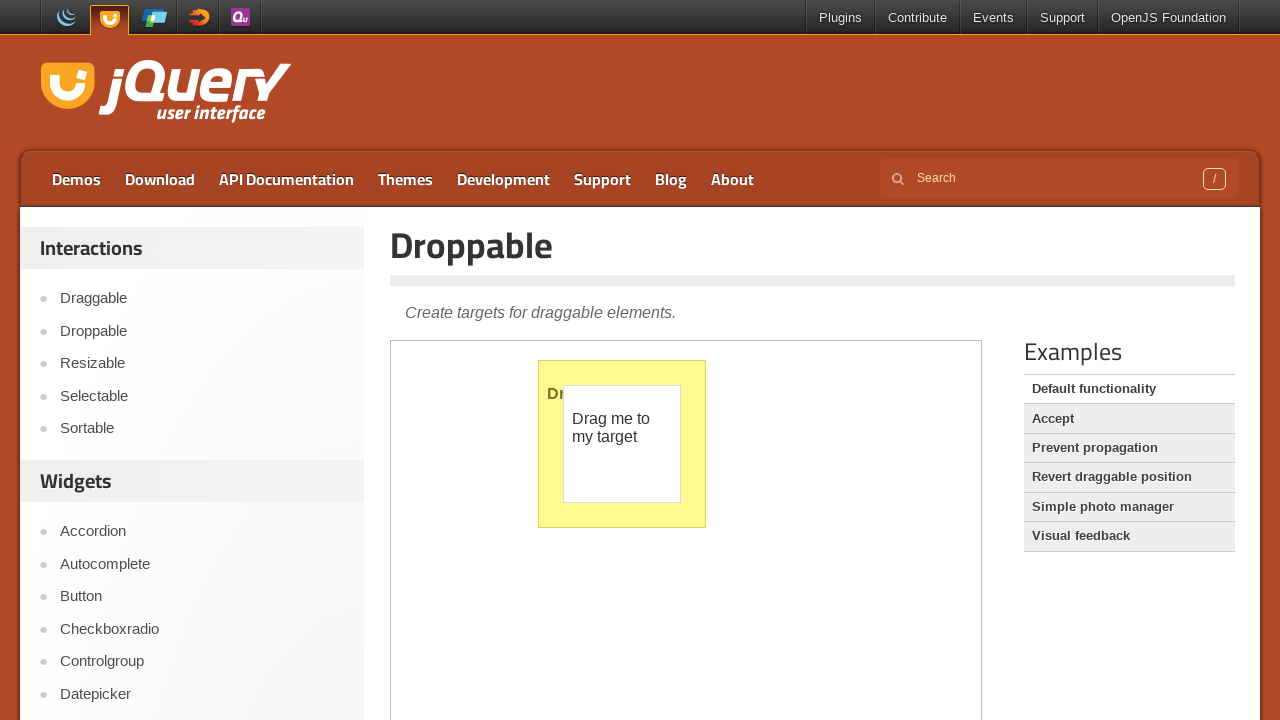